Tests a form submission by filling in first name, last name, and email fields, then clicking the submit button.

Starting URL: http://secure-retreat-92358.herokuapp.com/

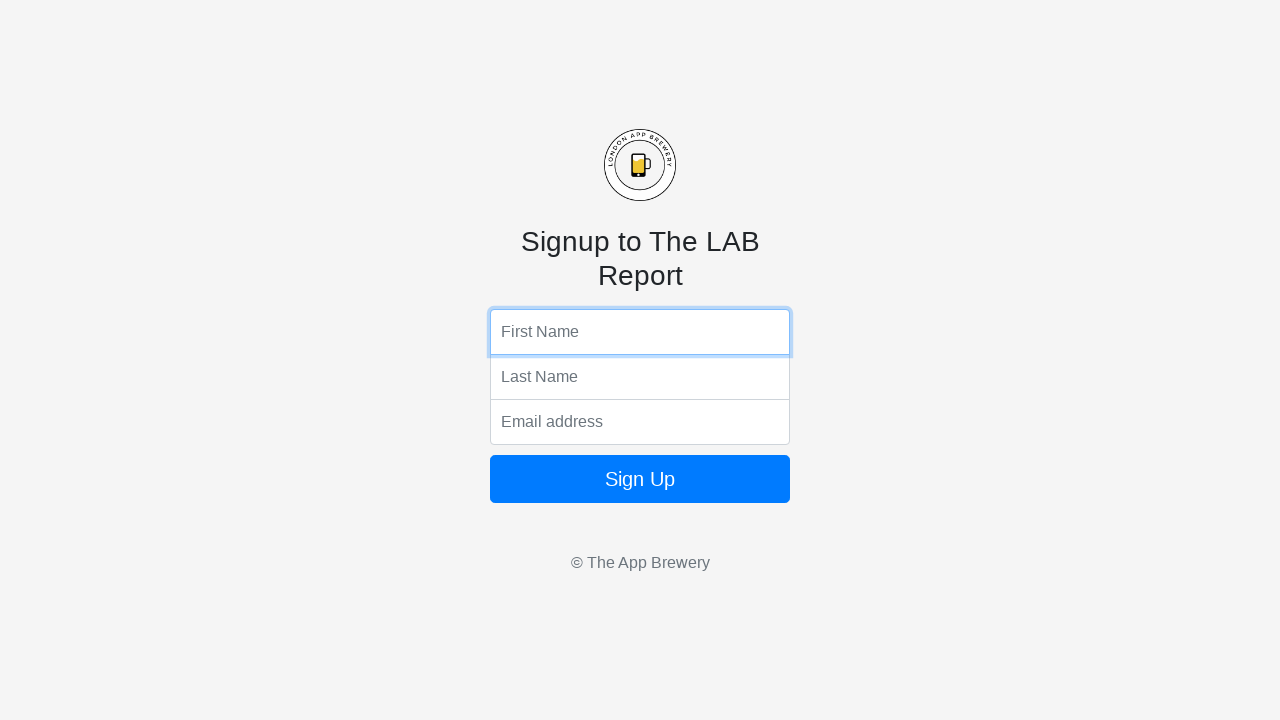

Filled first name field with 'Marcus' on input[name='fName']
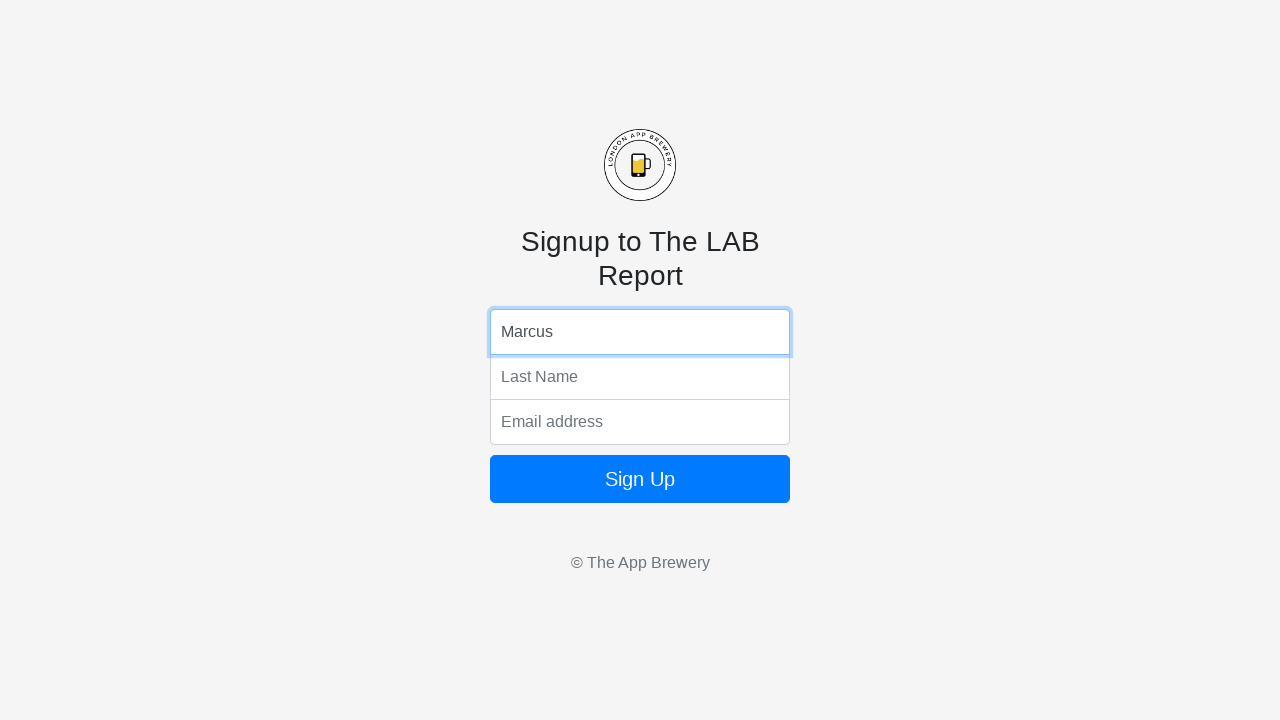

Filled last name field with 'Thompson' on input[name='lName']
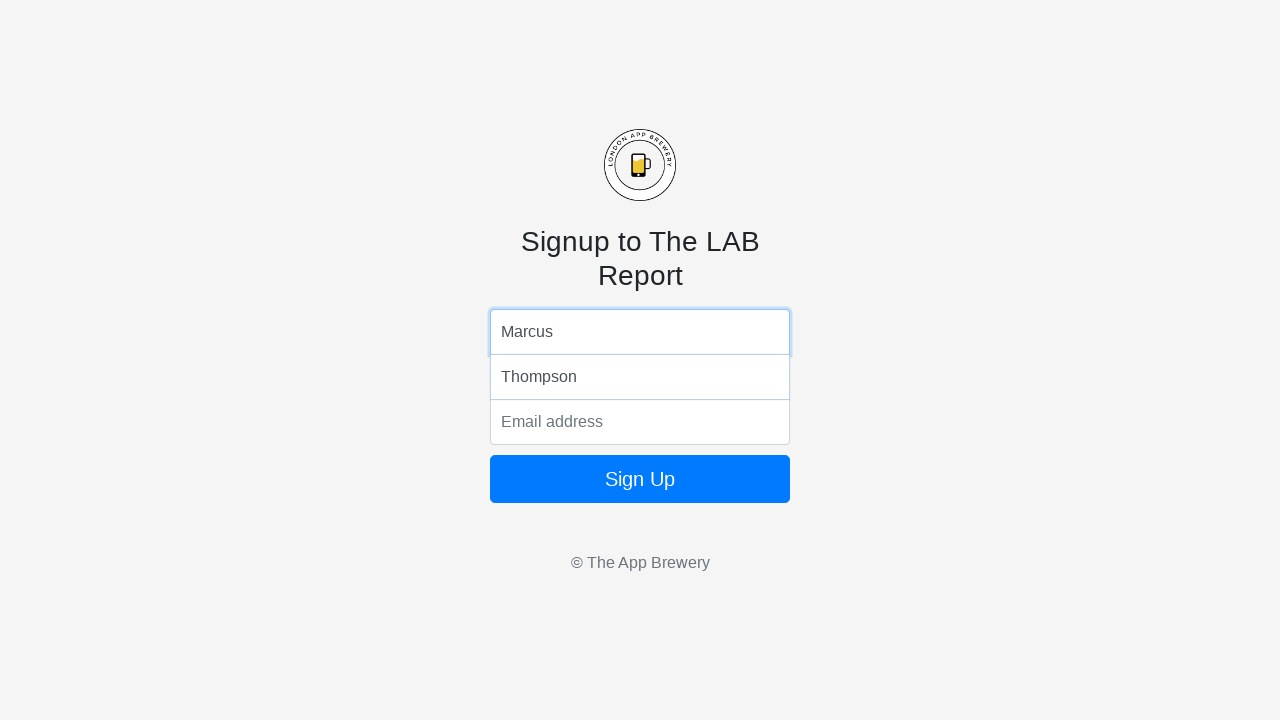

Filled email field with 'marcus.thompson@example.com' on input[name='email']
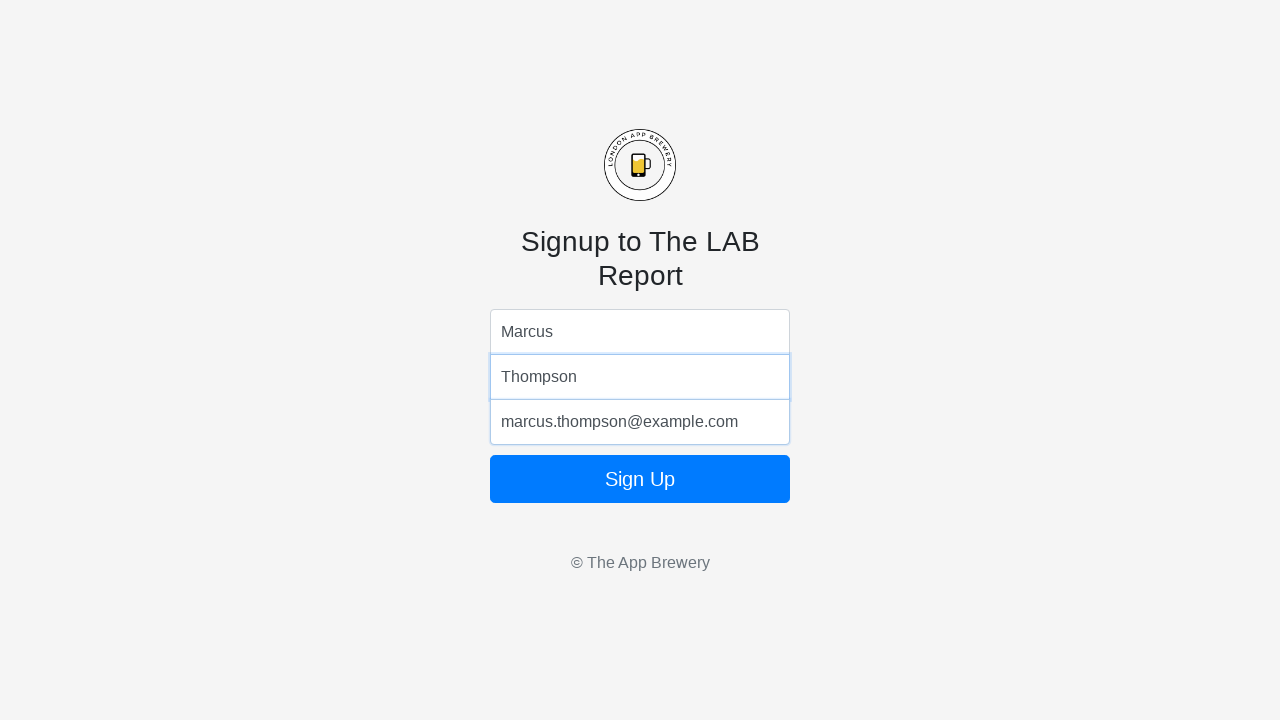

Clicked form submit button at (640, 479) on button
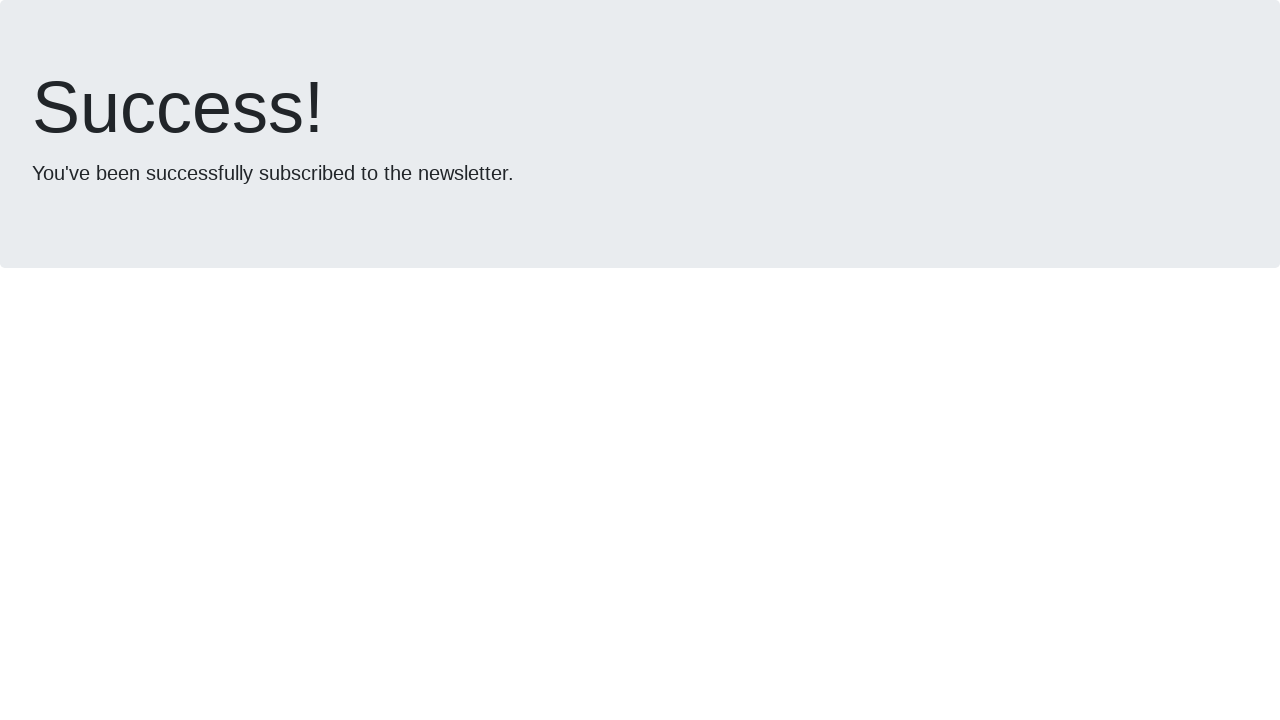

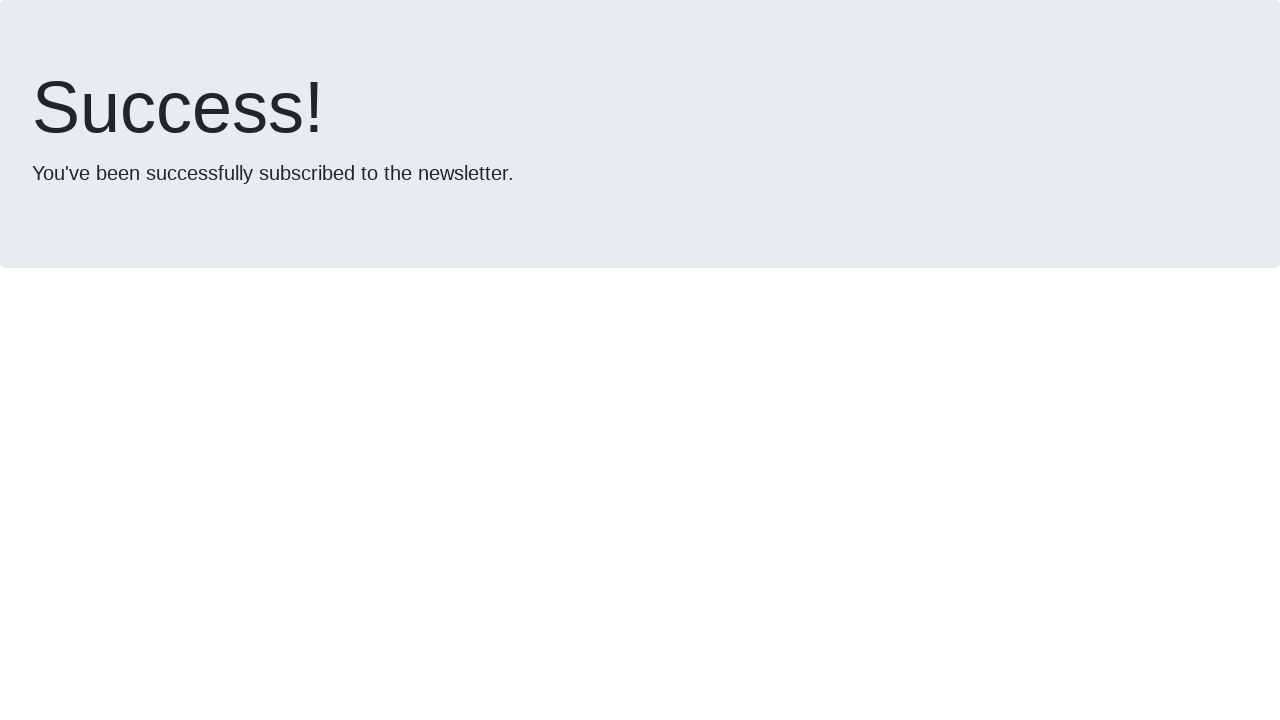